Clicks a link using its full text and verifies the alert message

Starting URL: https://igorsmasc.github.io/botoes_atividade_selenium/

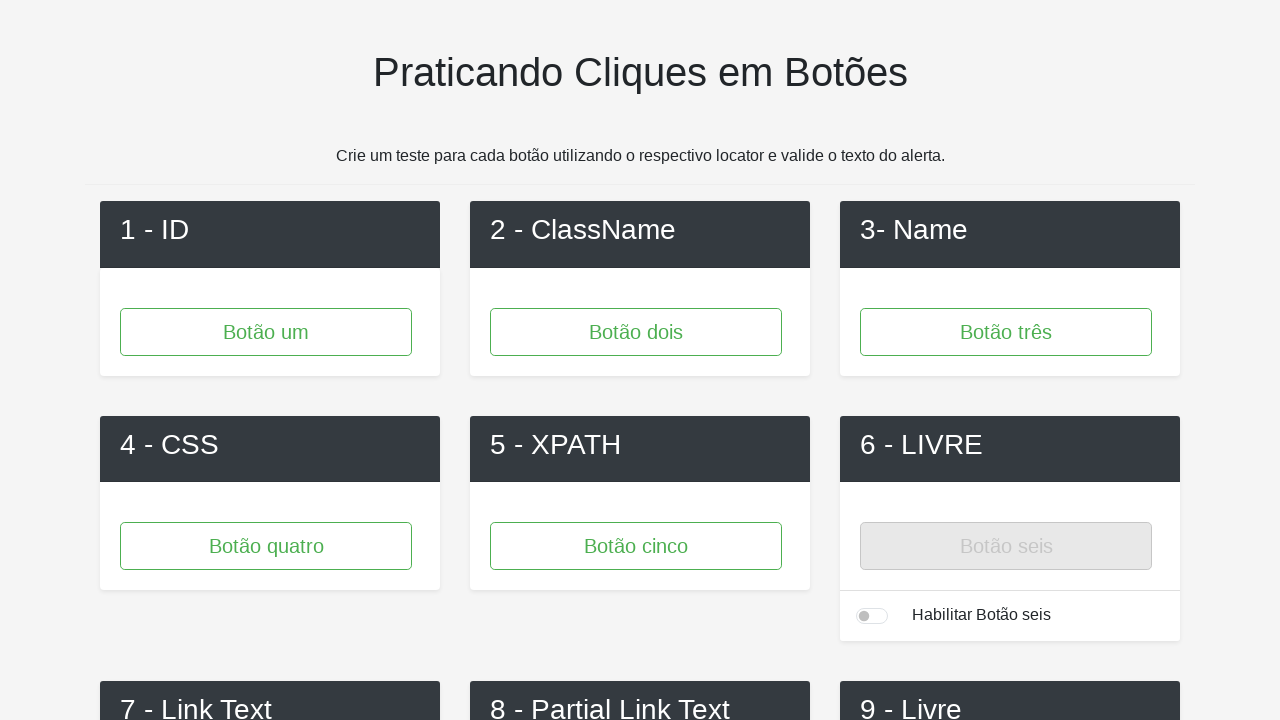

Set up dialog handler to accept alerts
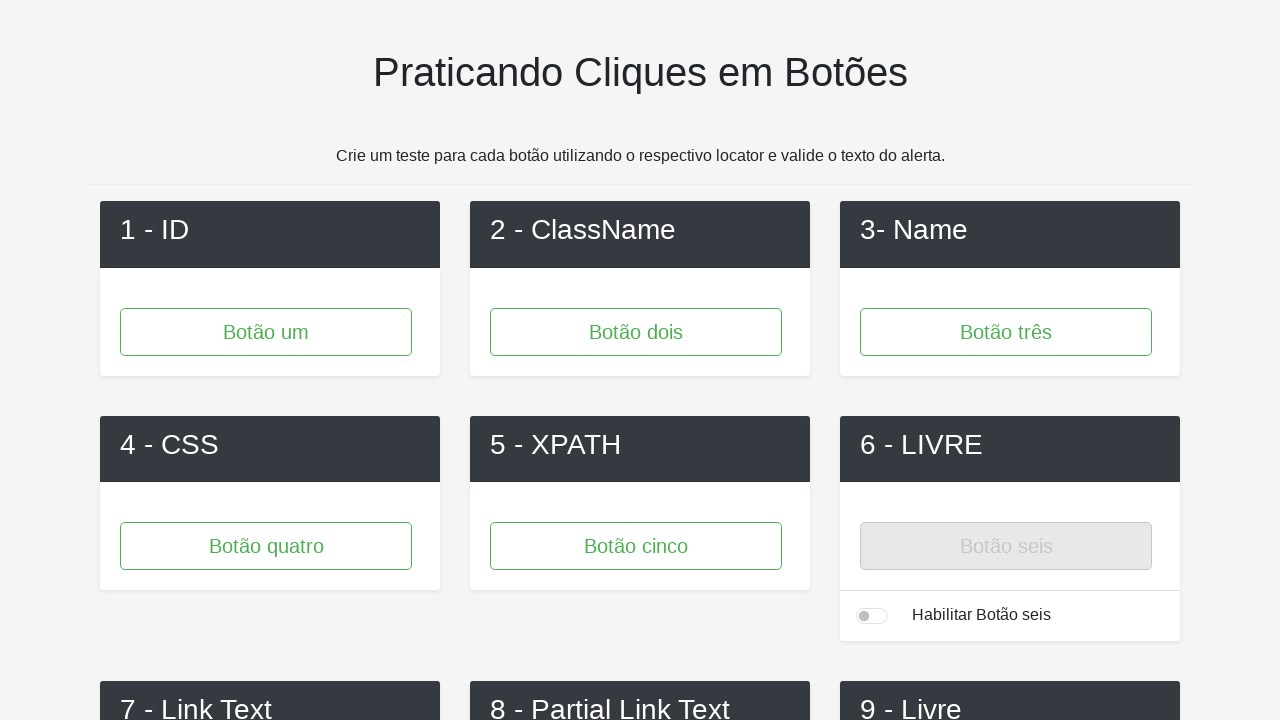

Clicked 'Link 1' and verified alert message at (270, 361) on text=Link 1
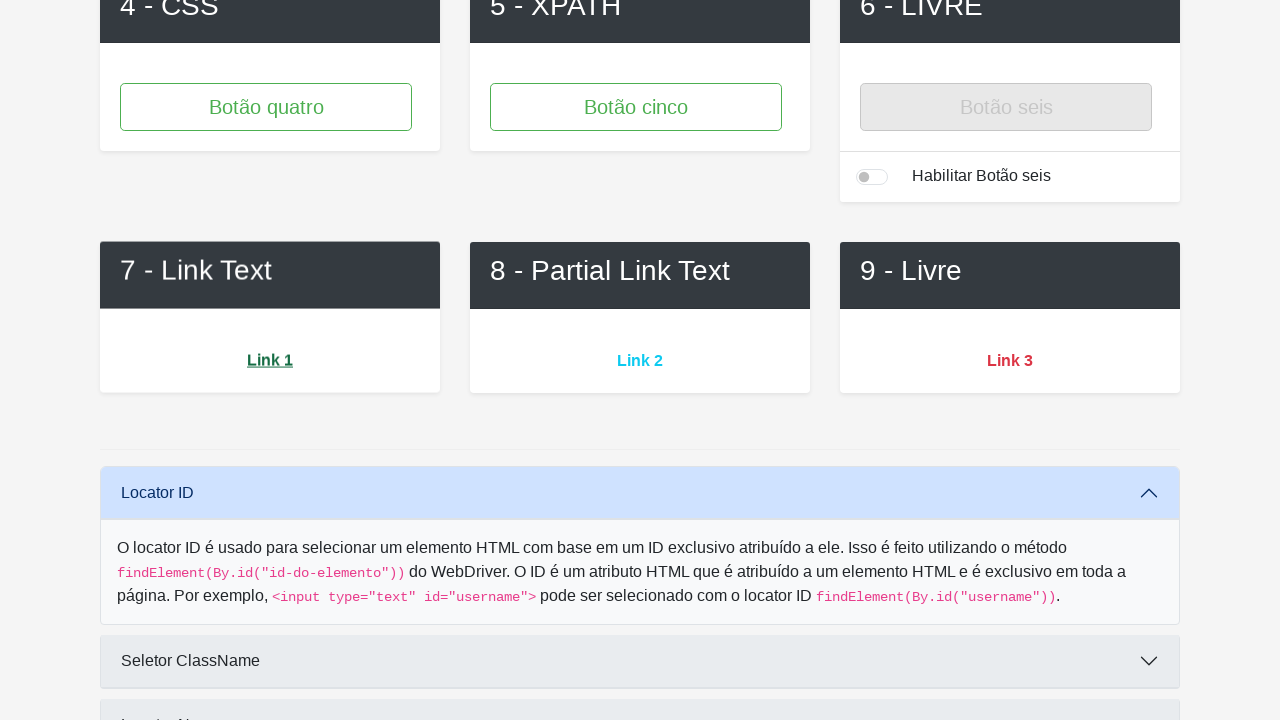

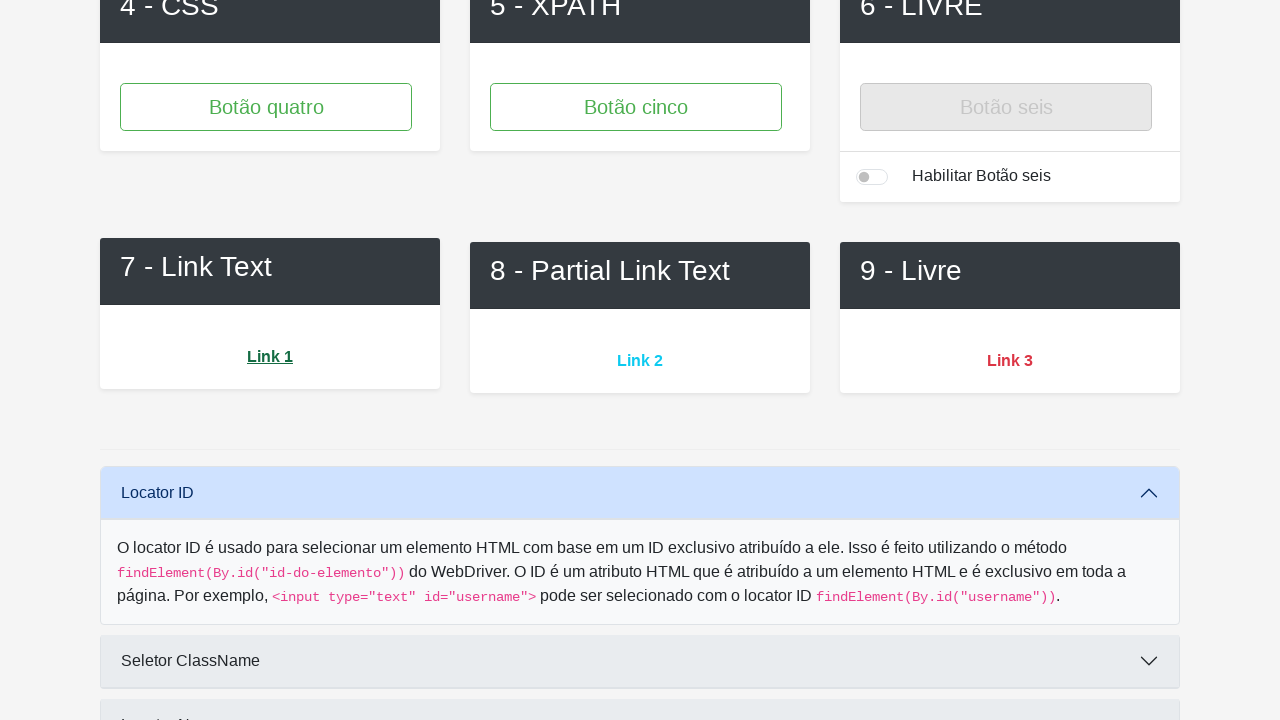